Tests dynamic loading by clicking start button and waiting for hidden element to appear

Starting URL: https://the-internet.herokuapp.com/dynamic_loading/2

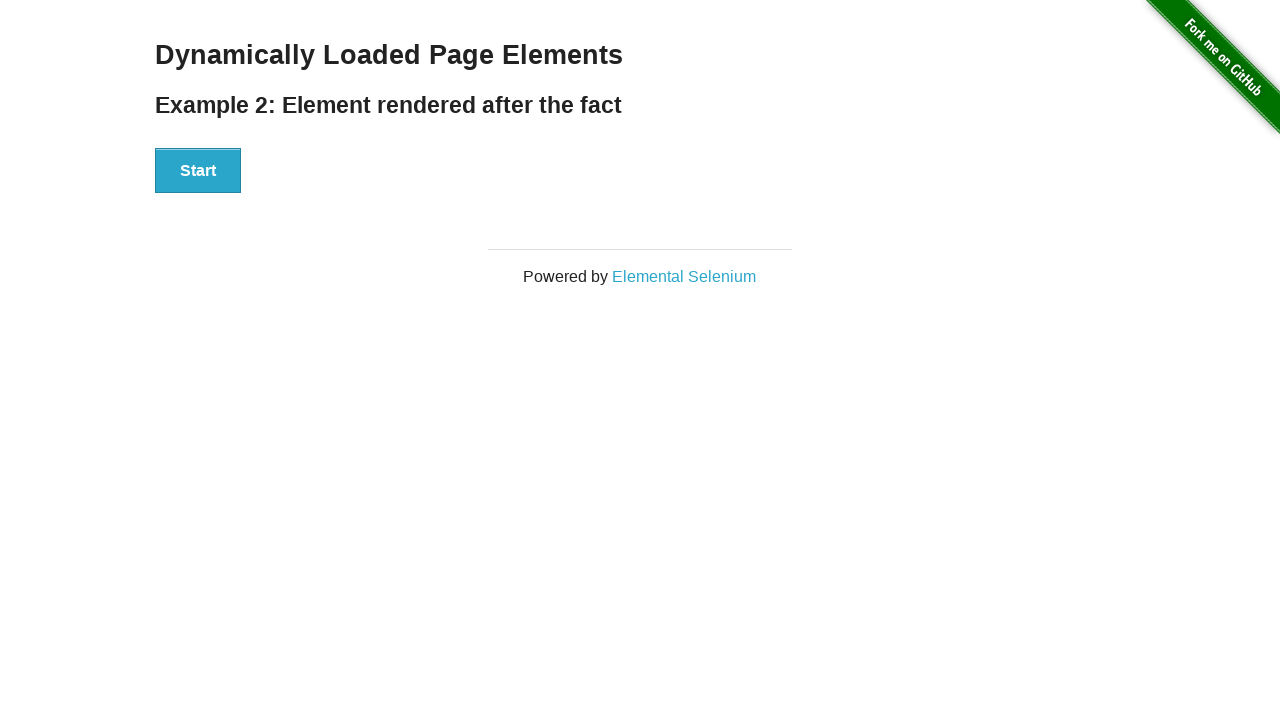

Clicked the Start button to initiate dynamic loading at (198, 171) on div#start button
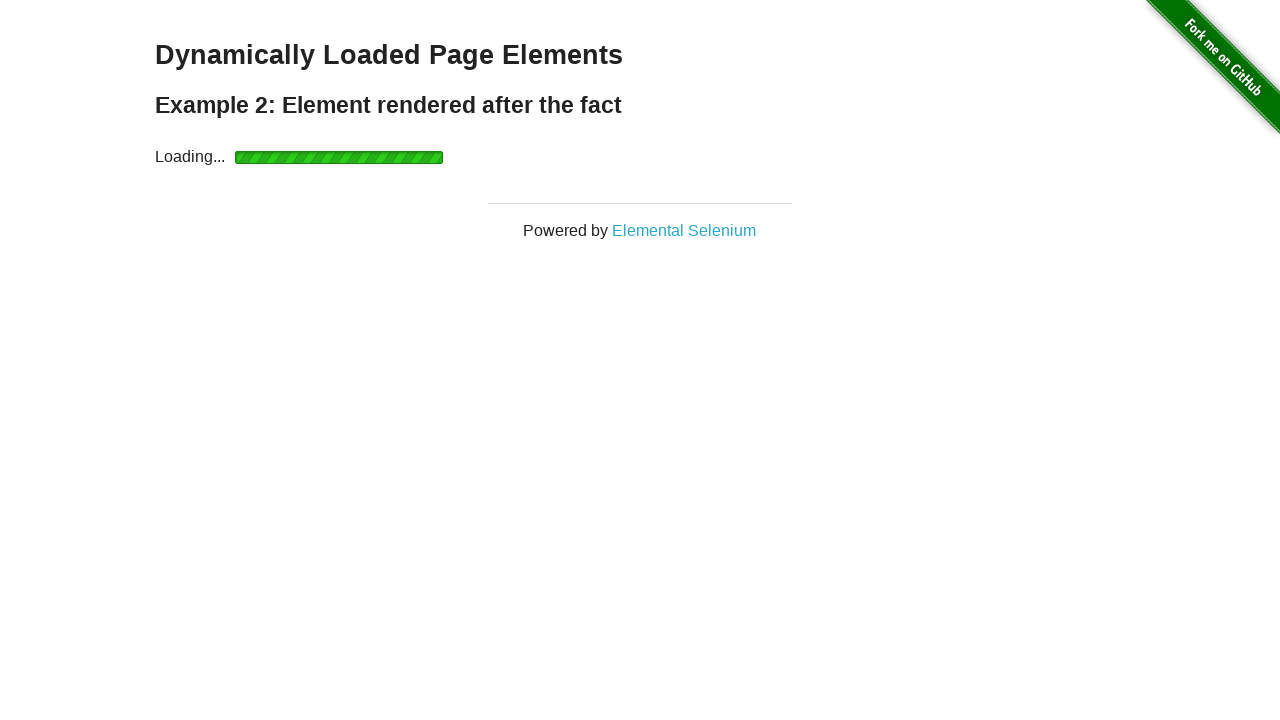

Loading indicator disappeared
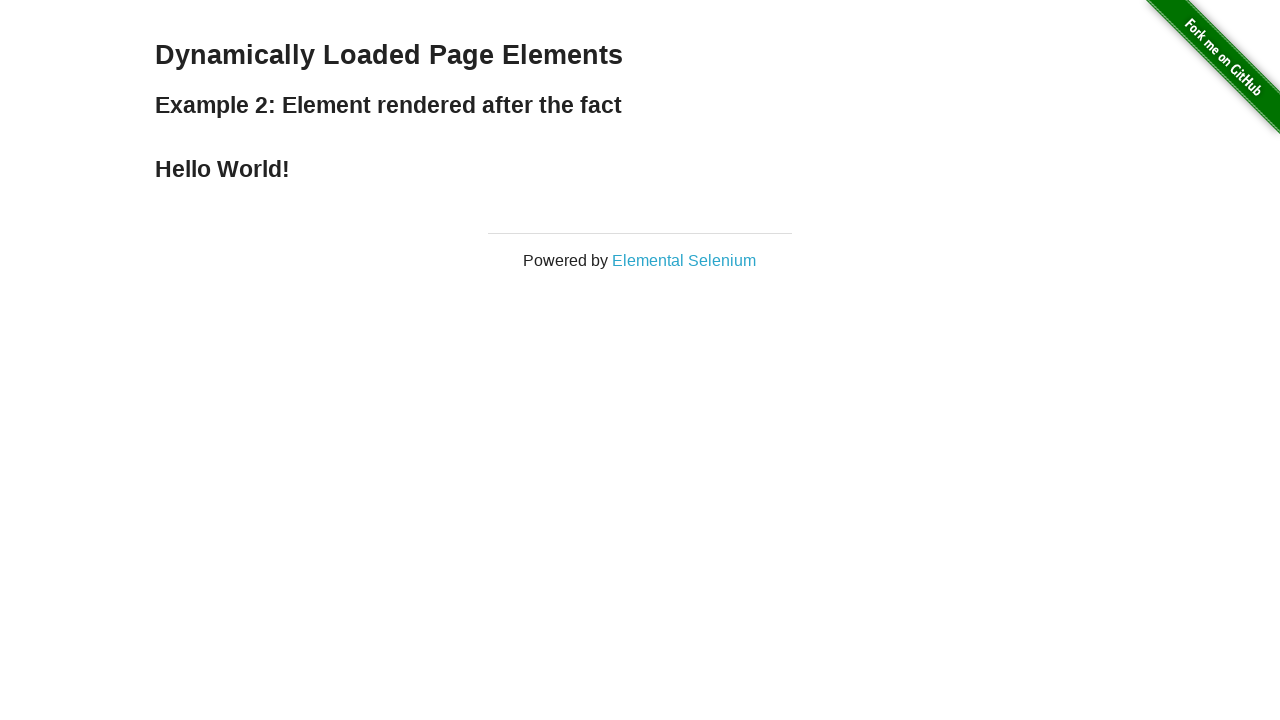

Finish message appeared with 'Hello World!' text
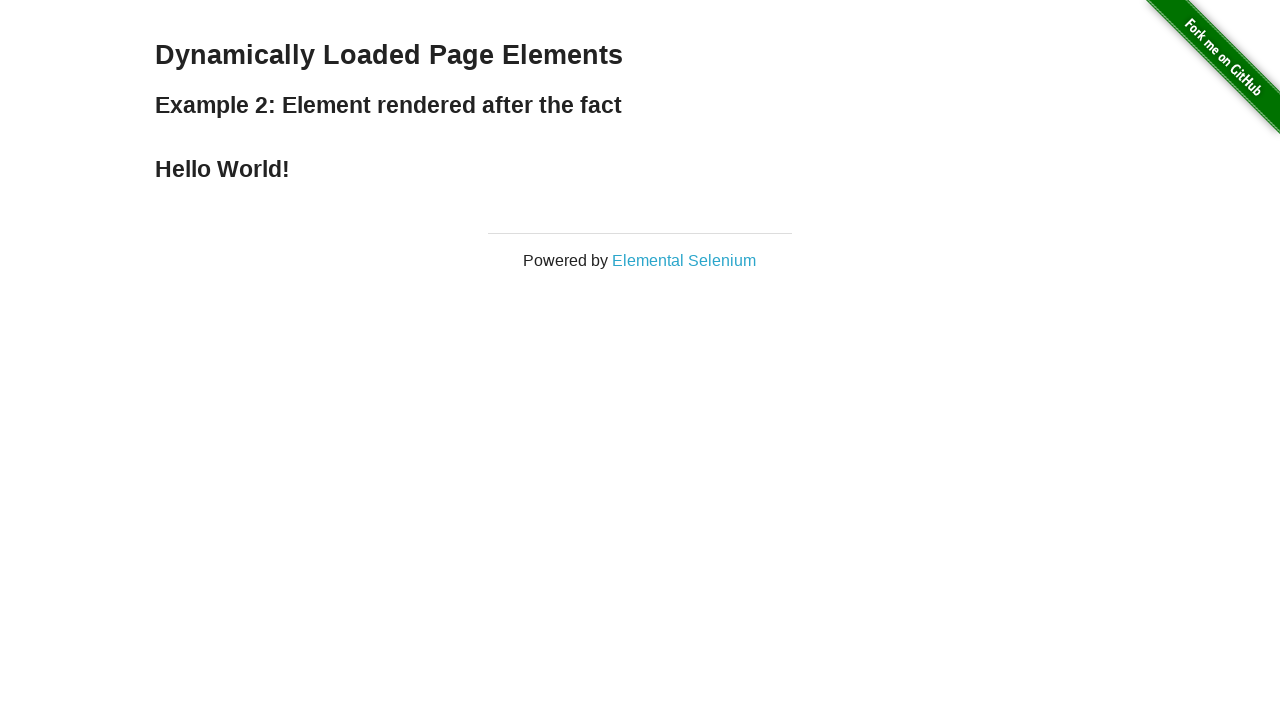

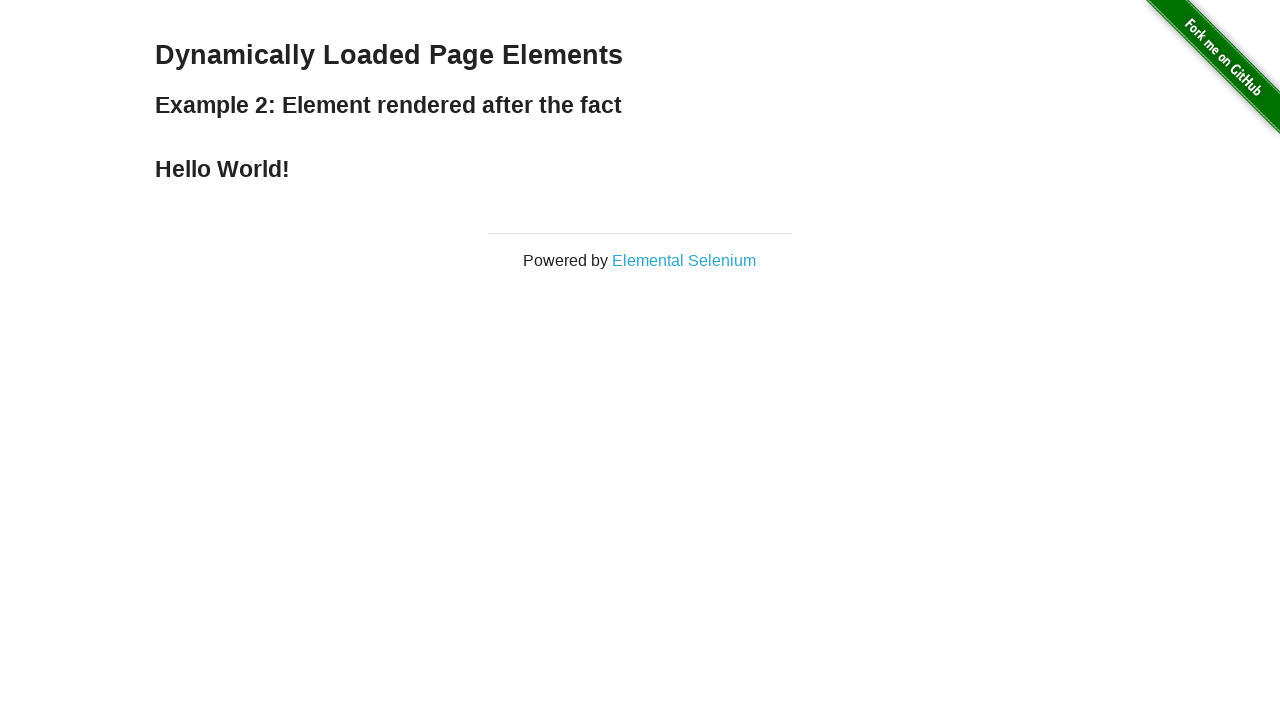